Tests dropdown menu functionality by clicking to open the dropdown and selecting the autocomplete option

Starting URL: https://formy-project.herokuapp.com/dropdown

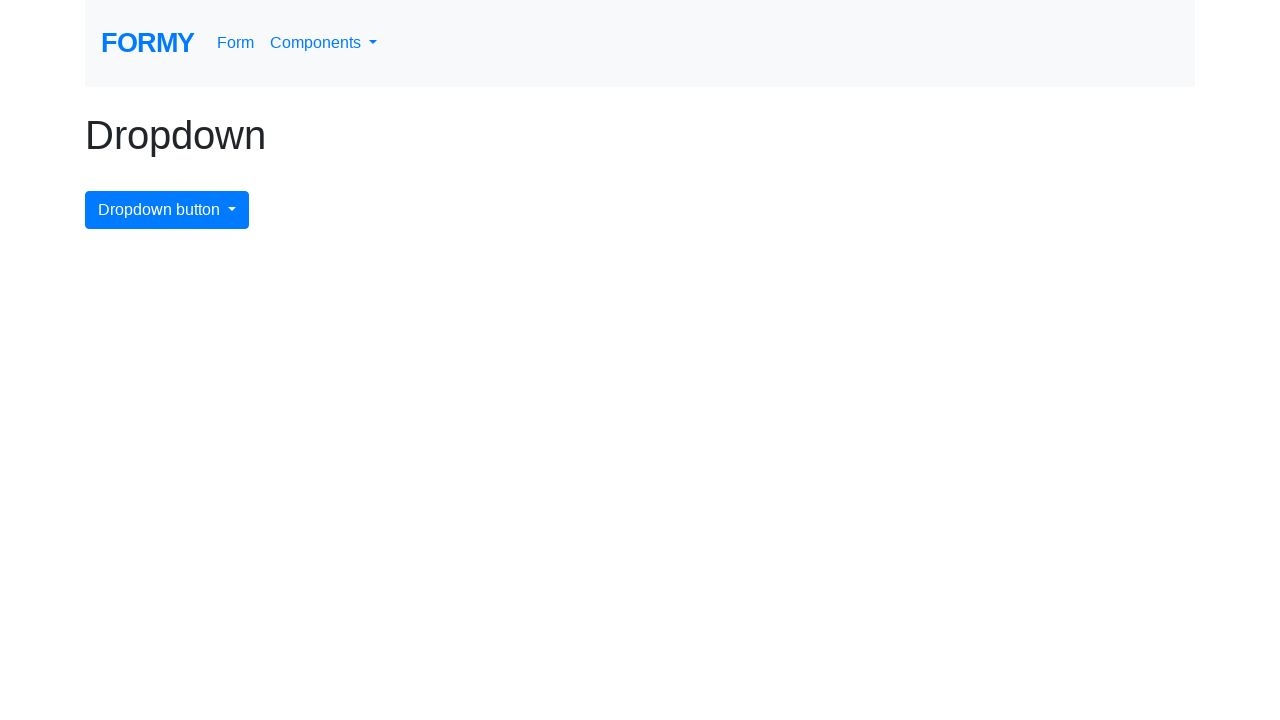

Clicked dropdown menu button to open dropdown at (167, 210) on #dropdownMenuButton
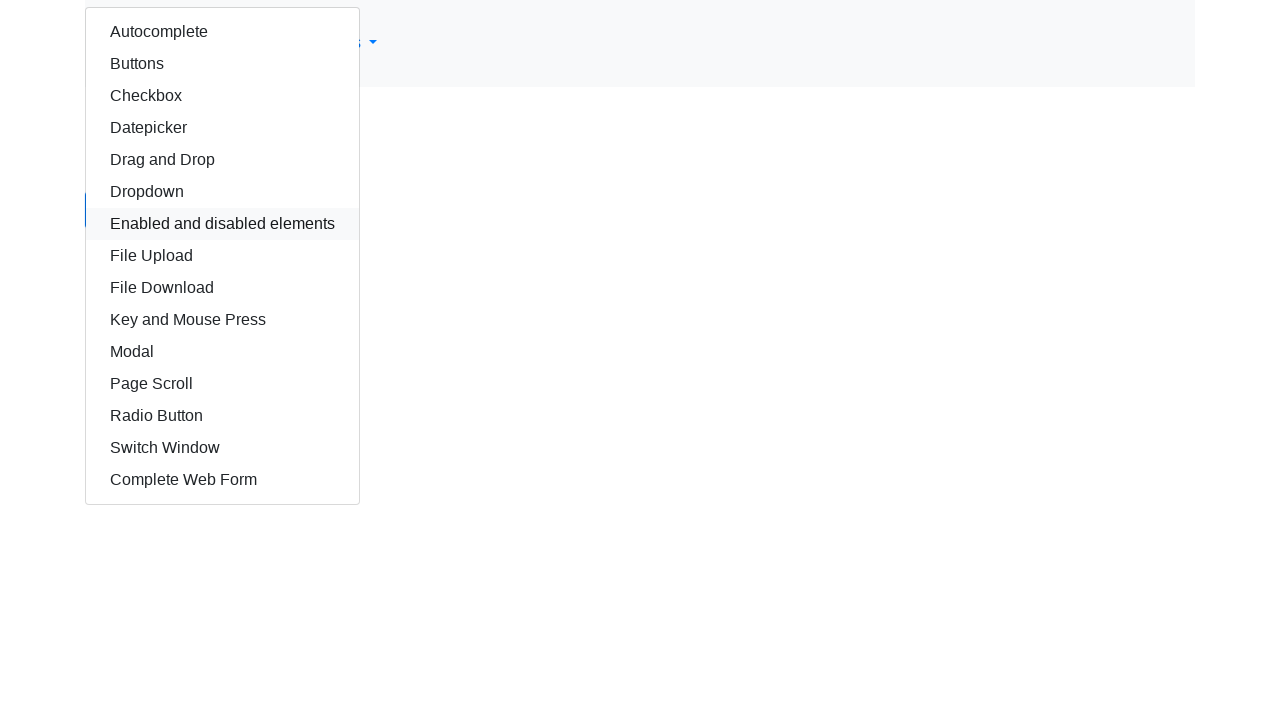

Selected autocomplete option from dropdown menu at (222, 32) on #autocomplete
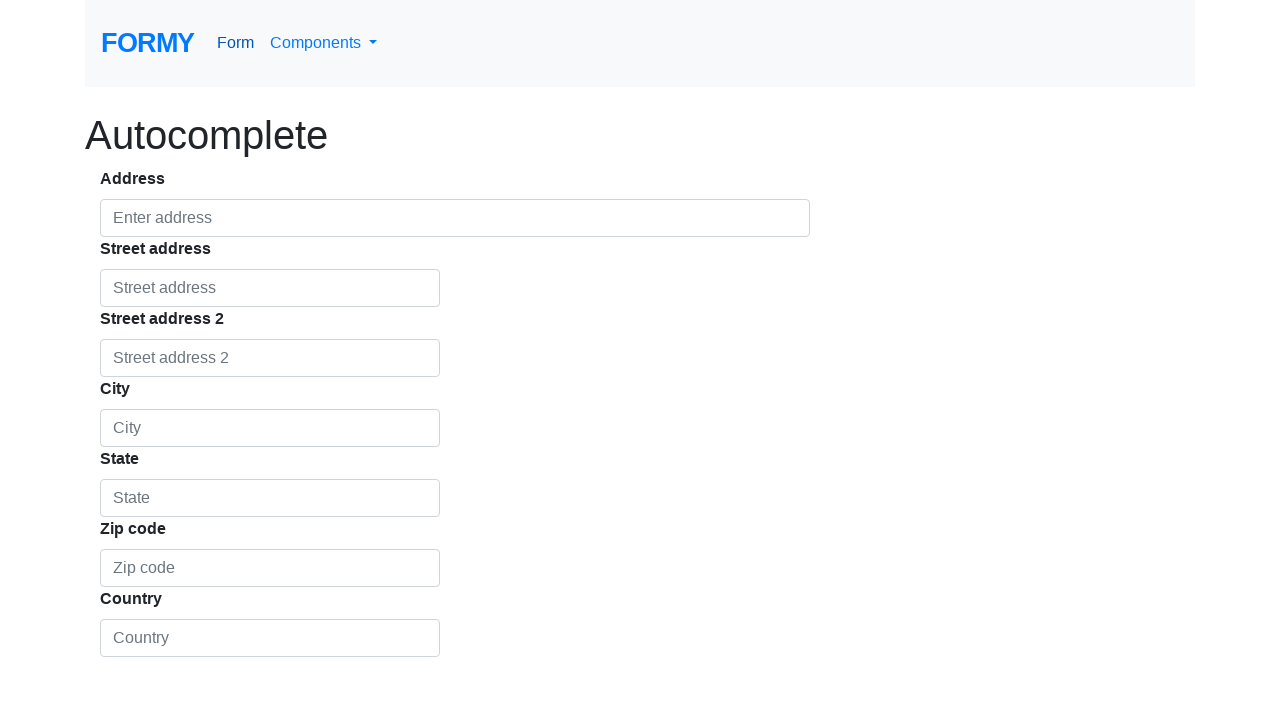

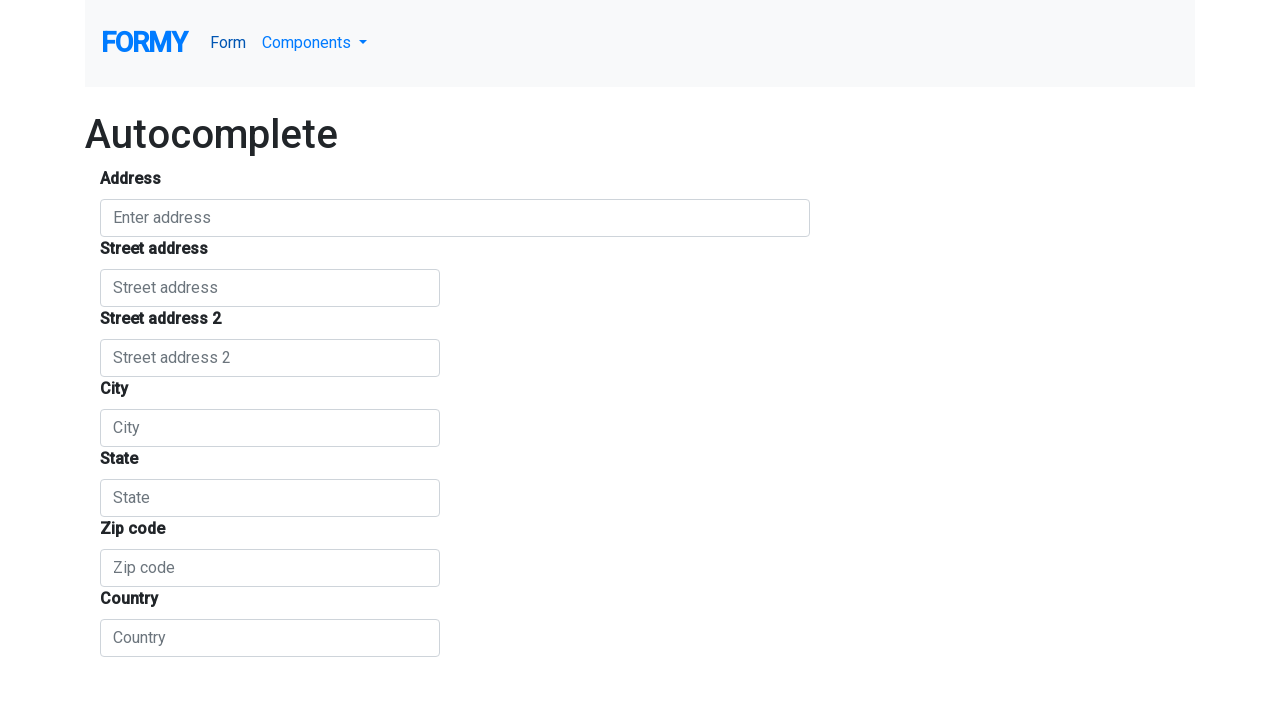